Tests custom radio button interaction on Angular Material's radio component examples page by clicking a radio button using JavaScript and verifying its selected state

Starting URL: https://material.angular.io/components/radio/examples

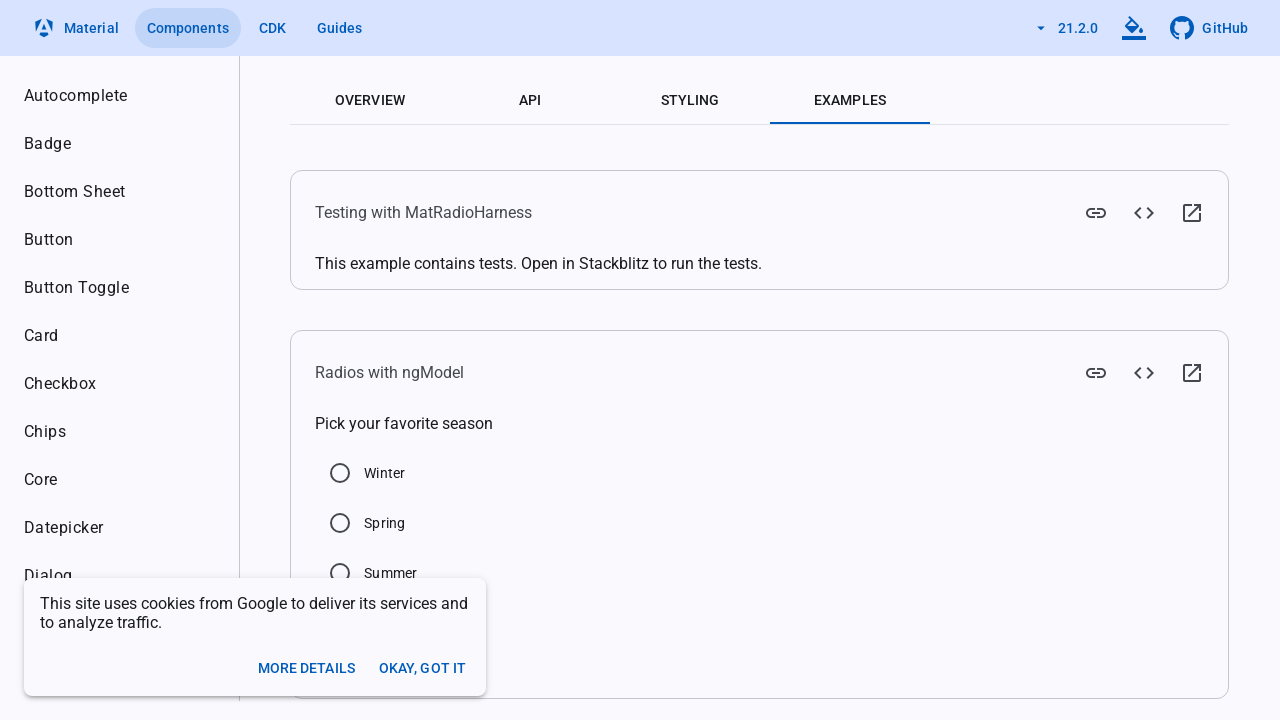

Waited for Winter radio button to be available
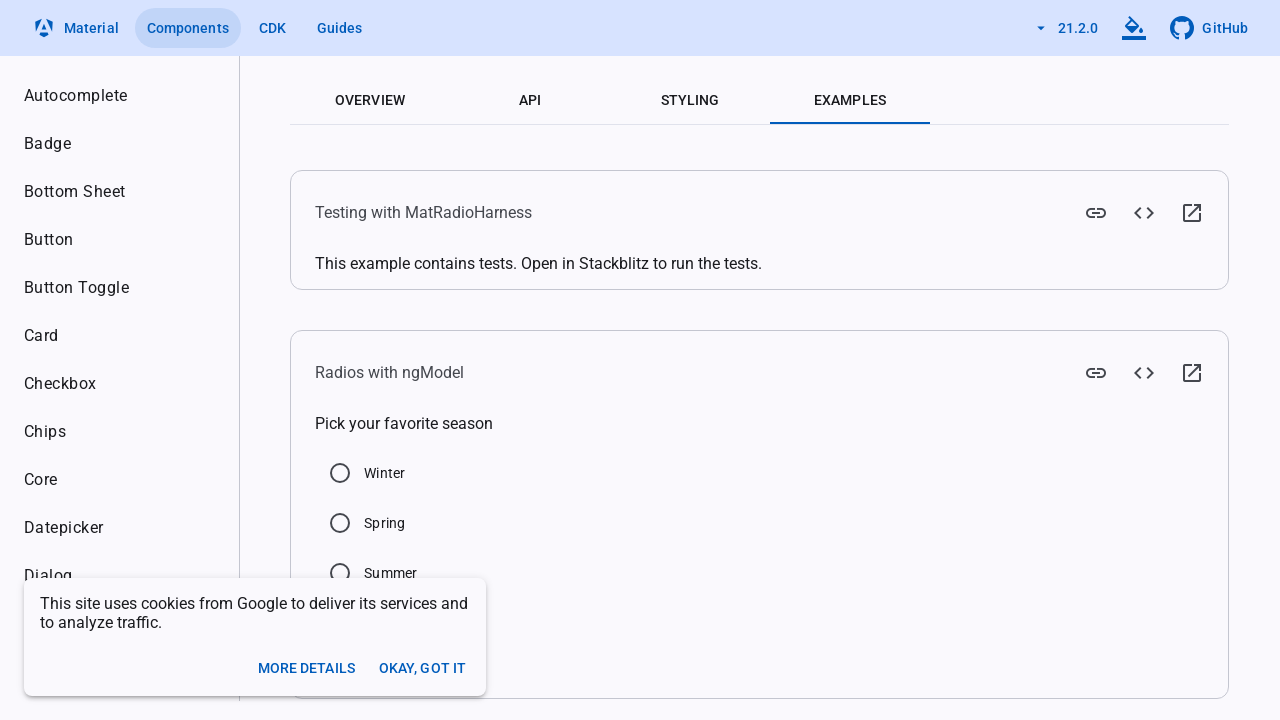

Clicked Winter radio button using JavaScript
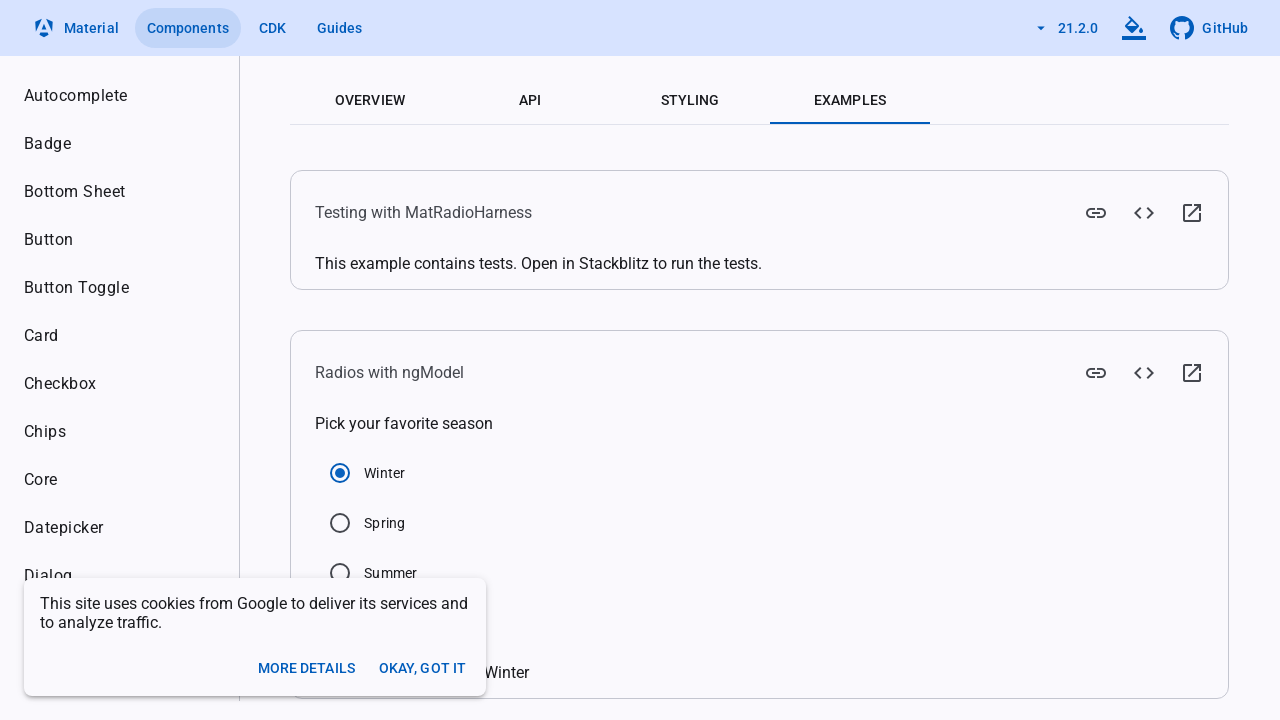

Verified Winter radio button is selected
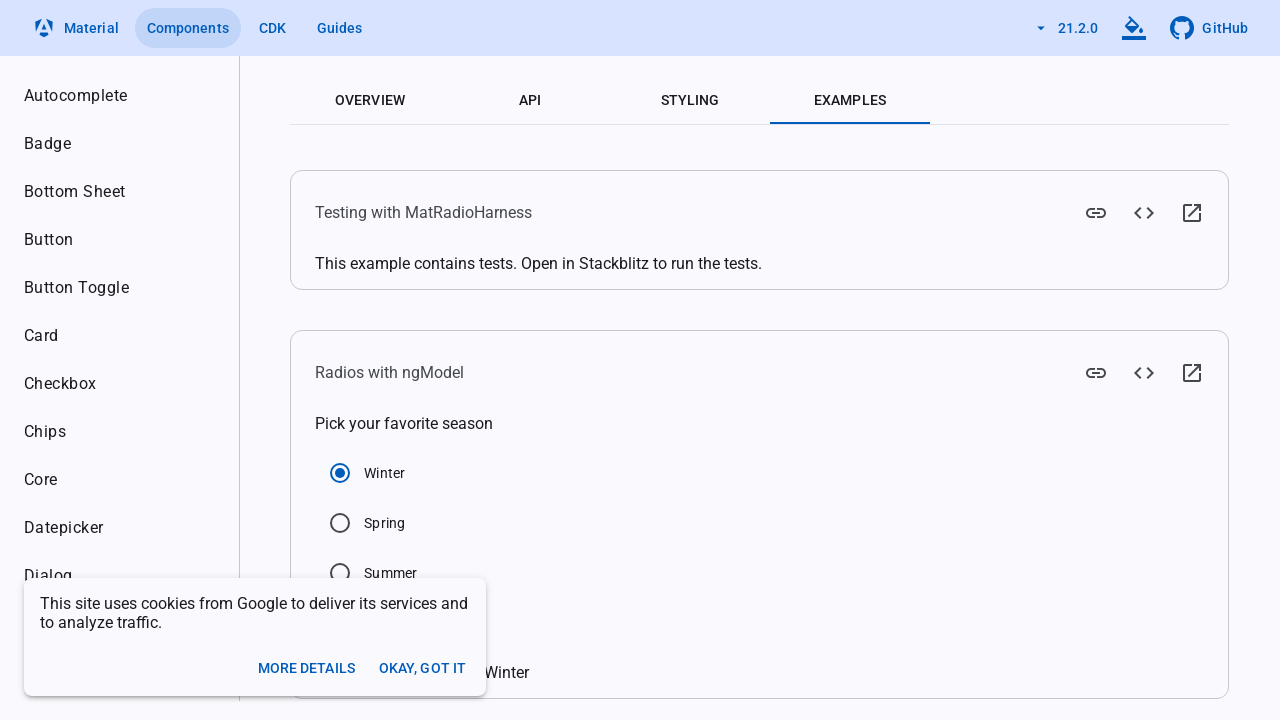

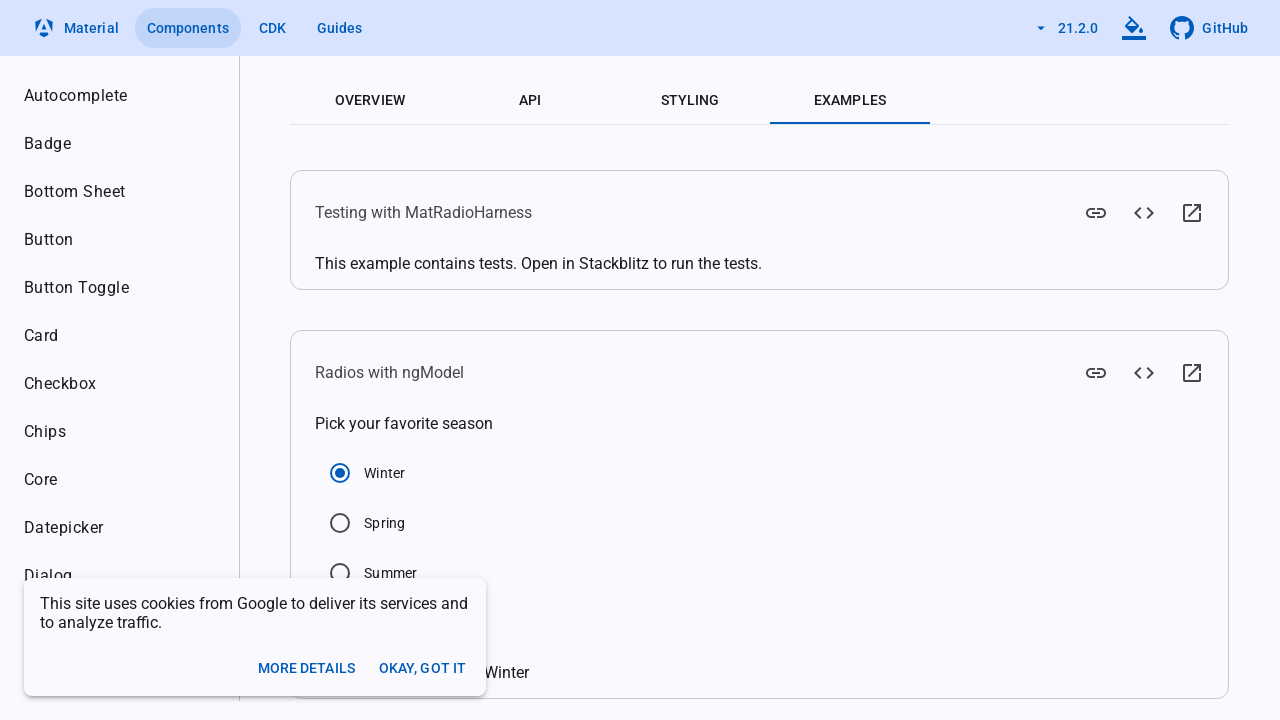